Tests page scrolling functionality by locating a hyperlink element, using JavaScript to scroll to its coordinates, and then clicking on it

Starting URL: http://www.testdiary.com/training/selenium/selenium-test-page/

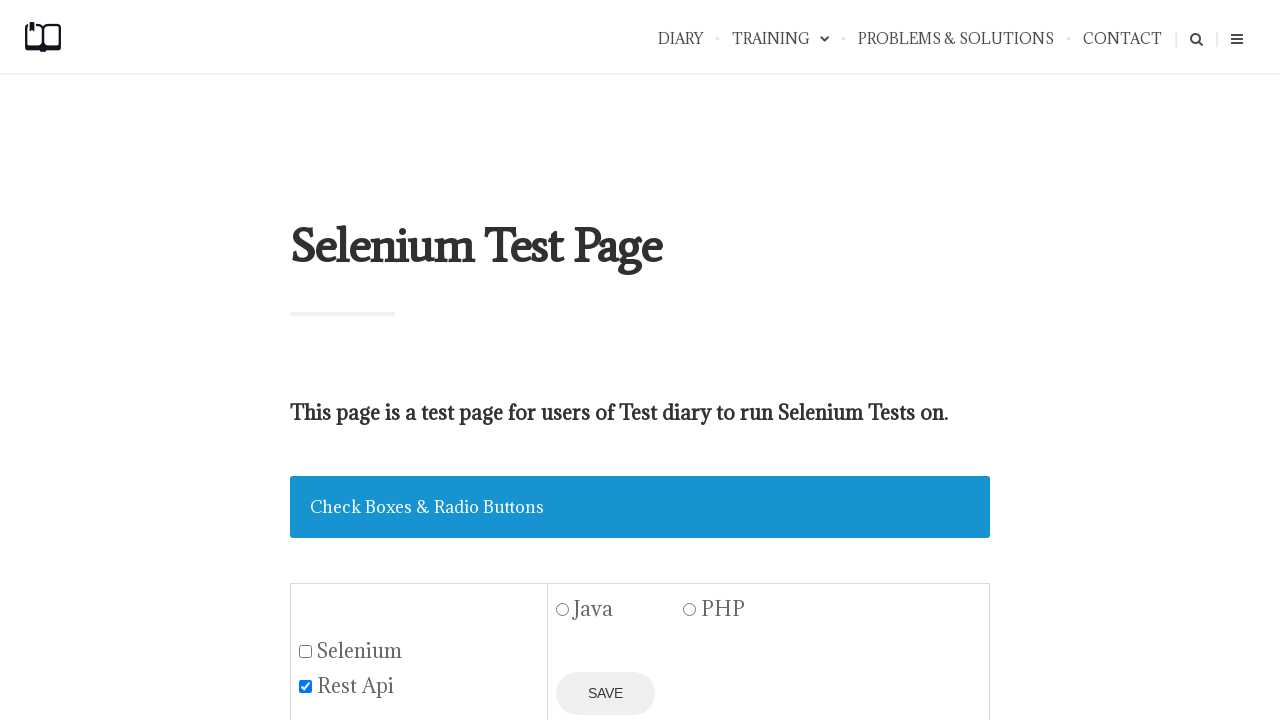

Waited for 'Open page in the same window' hyperlink to be visible
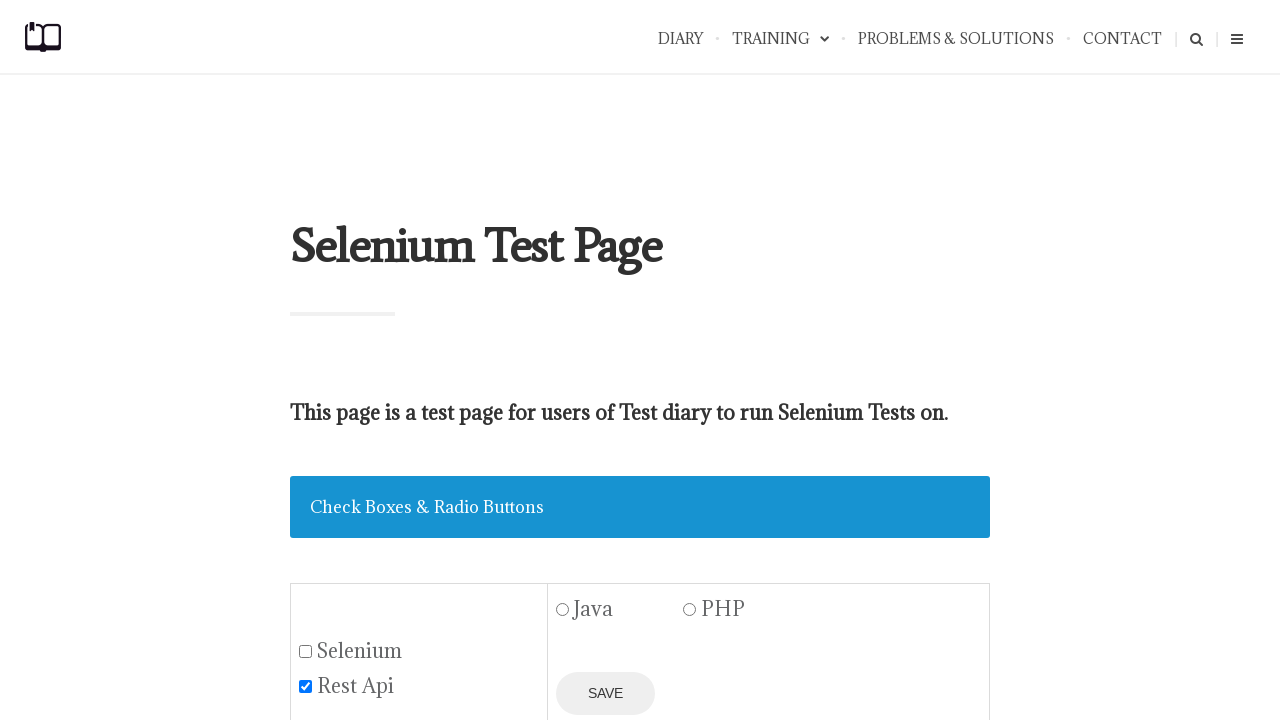

Located the 'Open page in the same window' hyperlink element
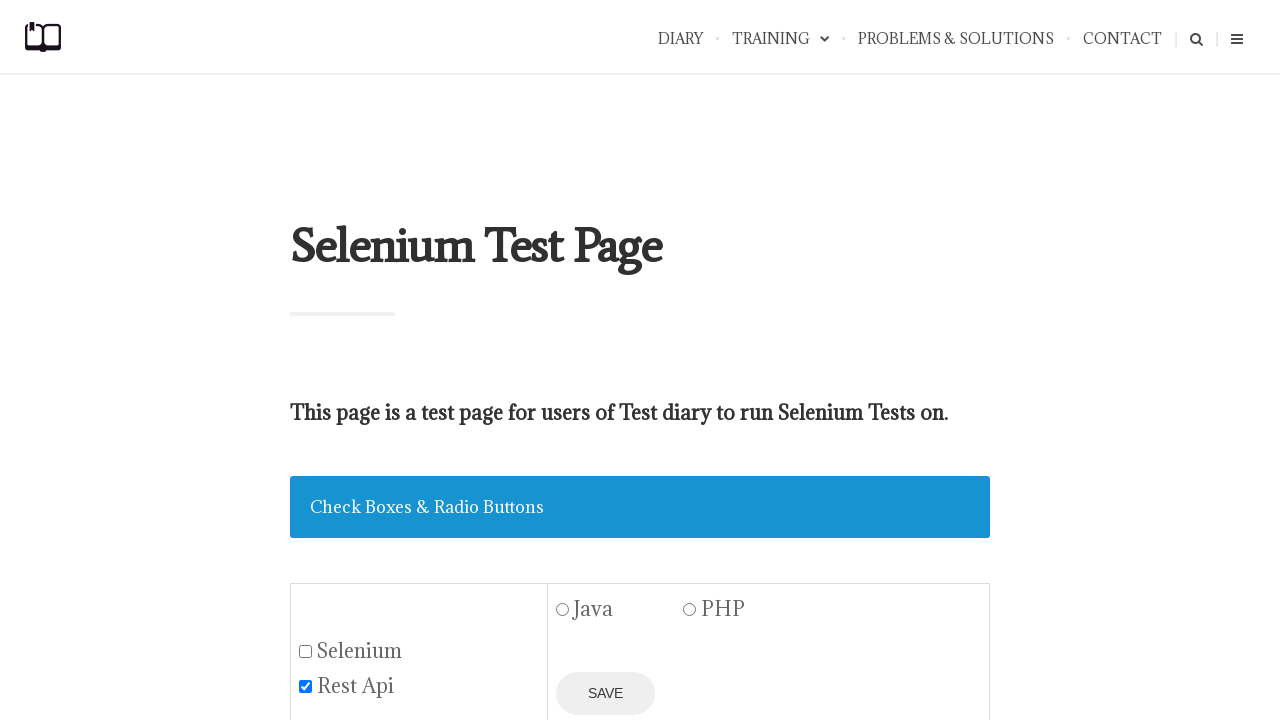

Scrolled to the hyperlink using JavaScript
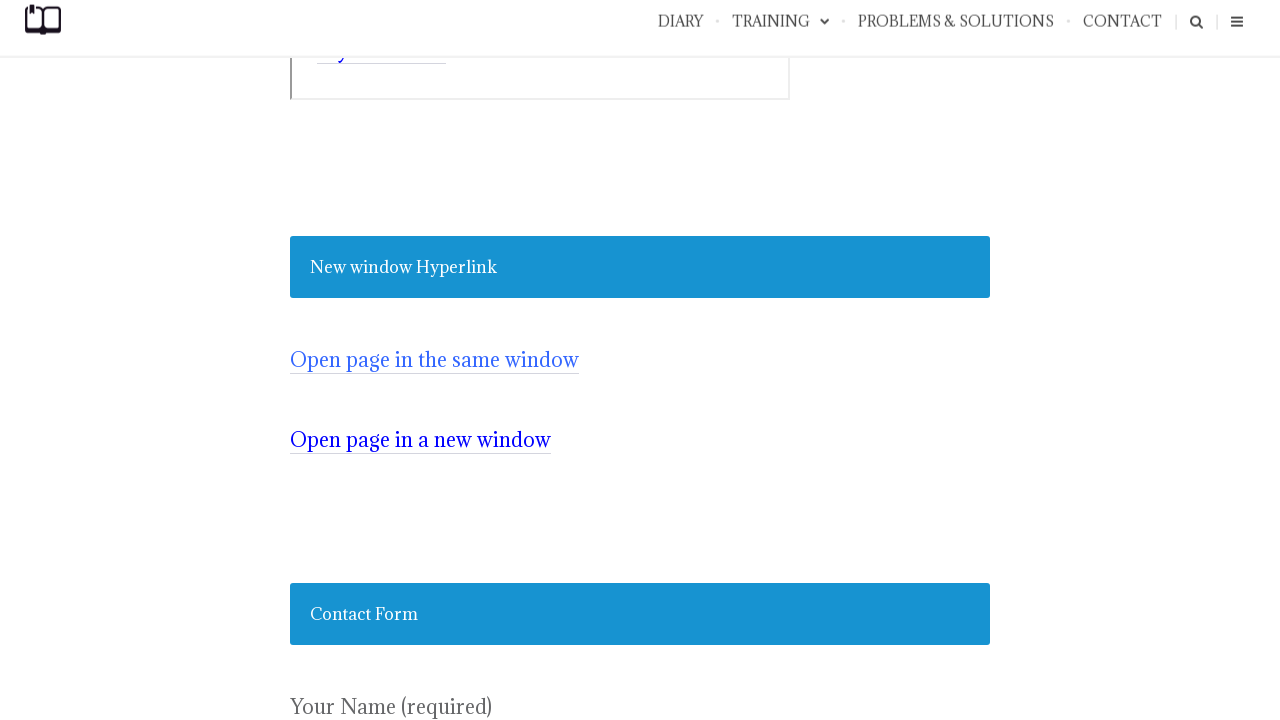

Clicked the hyperlink to open page in the same window at (434, 360) on a:has-text('Open page in the same window')
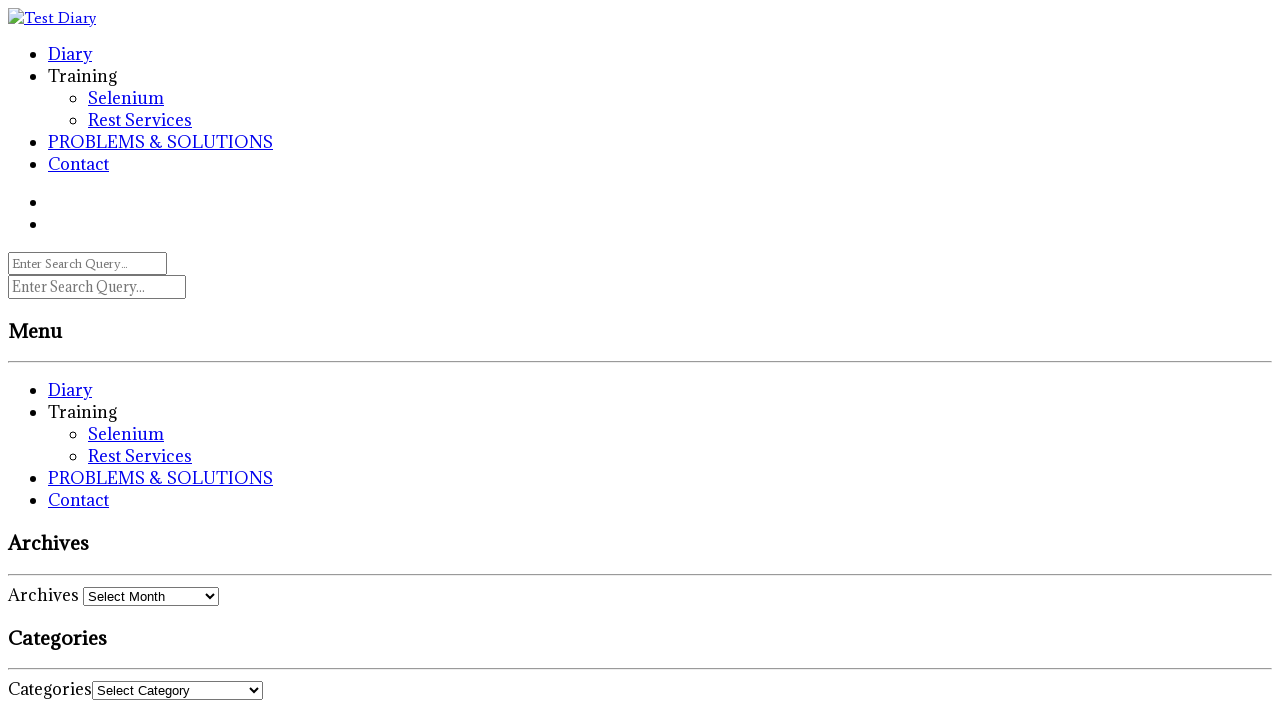

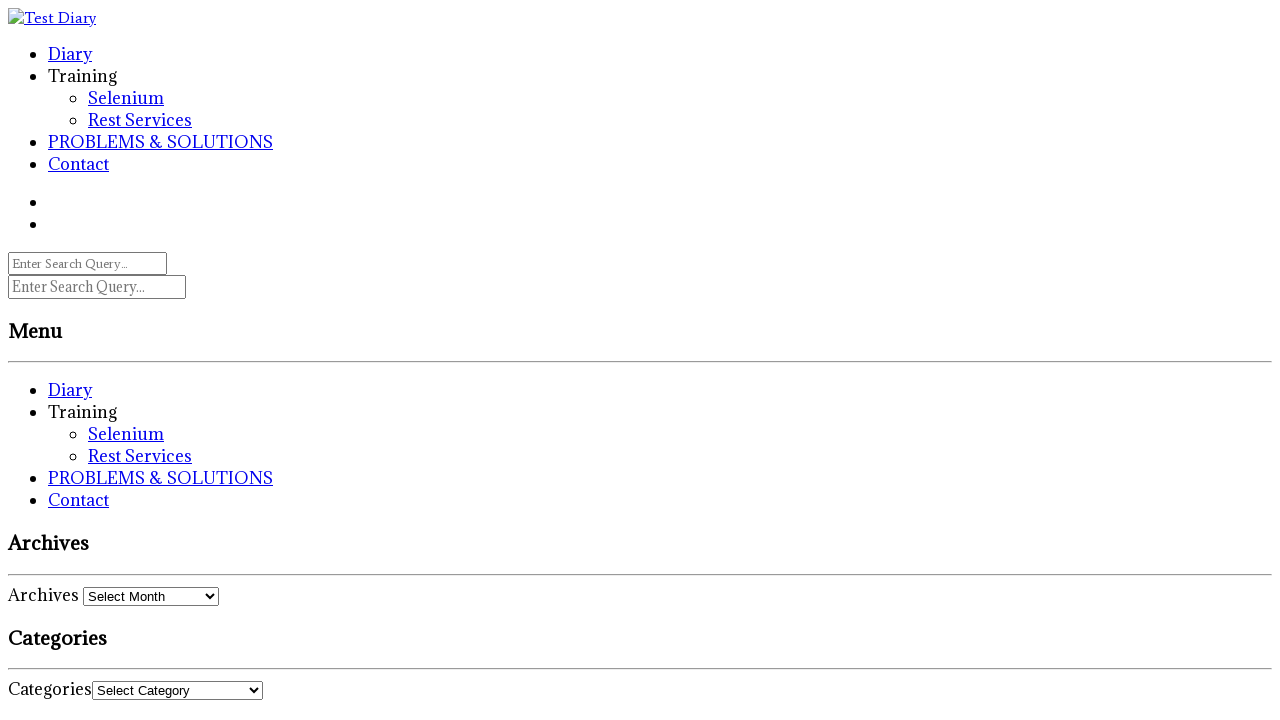